Tests 7-character validation form with invalid input containing "&" character and verifies the validation message shows "Invalid Value"

Starting URL: https://testpages.eviltester.com/styled/apps/7charval/simple7charvalidation.html

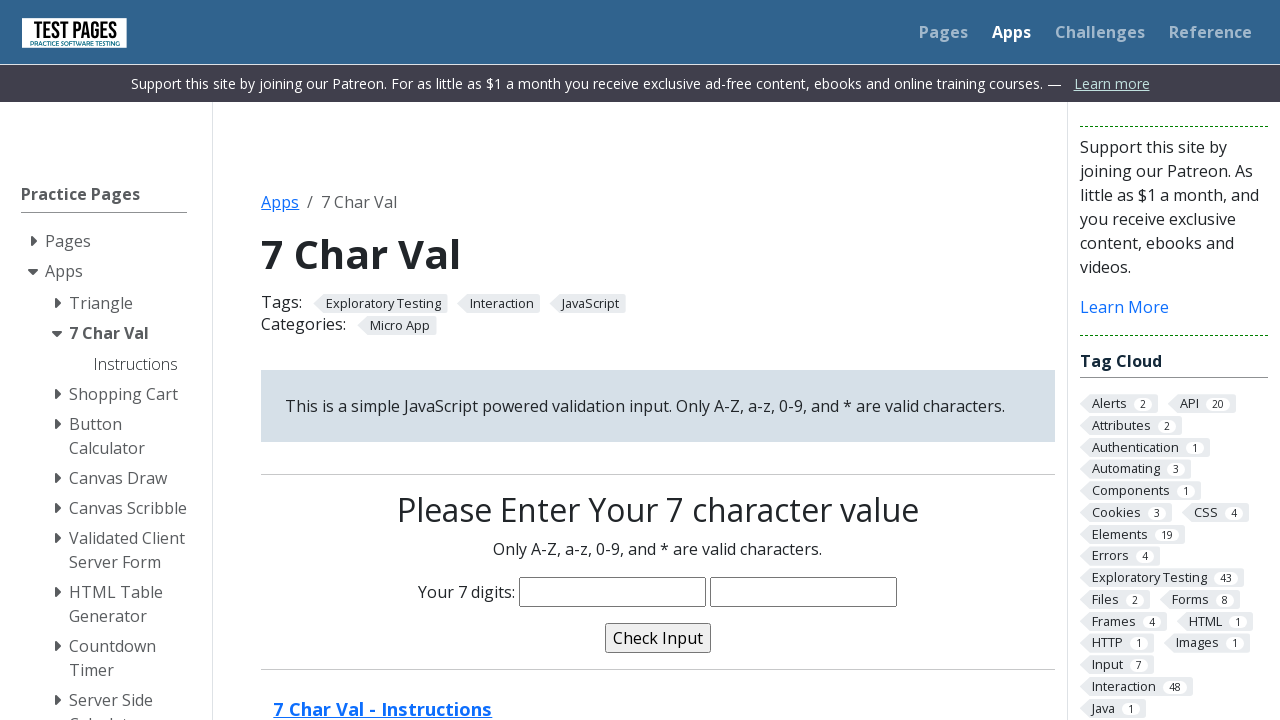

Filled characters field with invalid input 'abc&567' containing '&' character on input[name='characters']
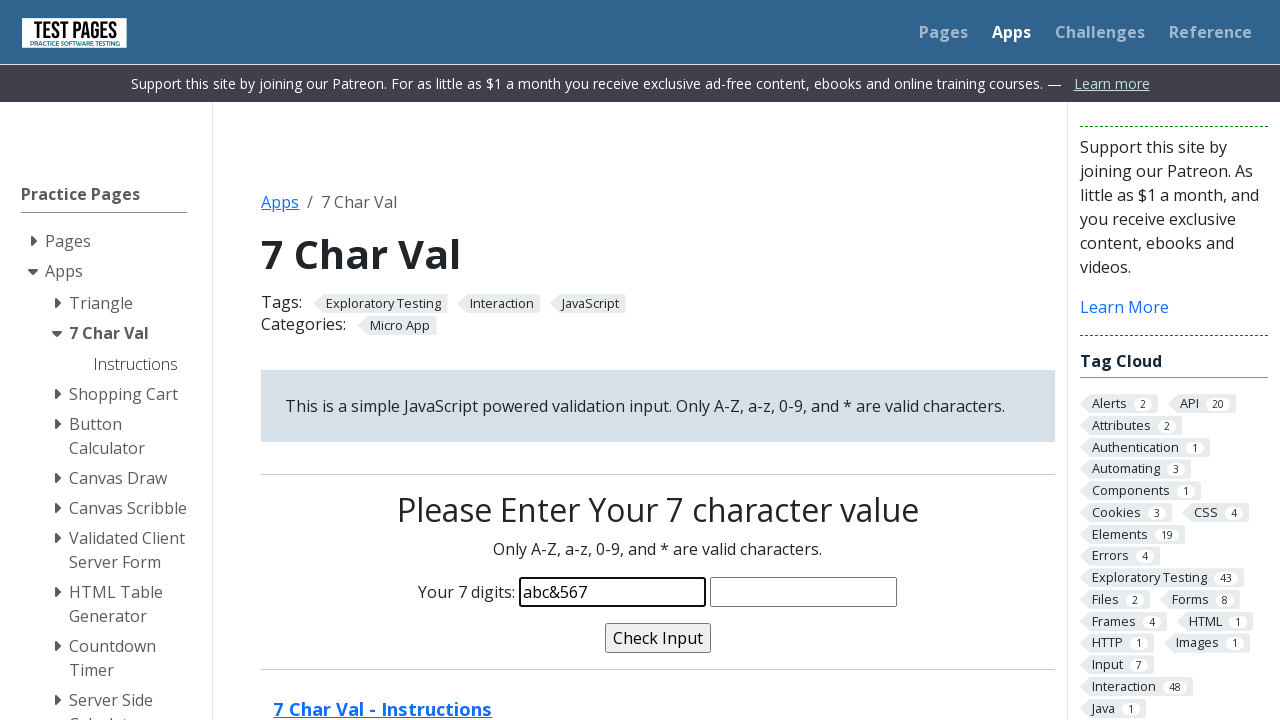

Clicked validate button to trigger validation at (658, 638) on input[name='validate']
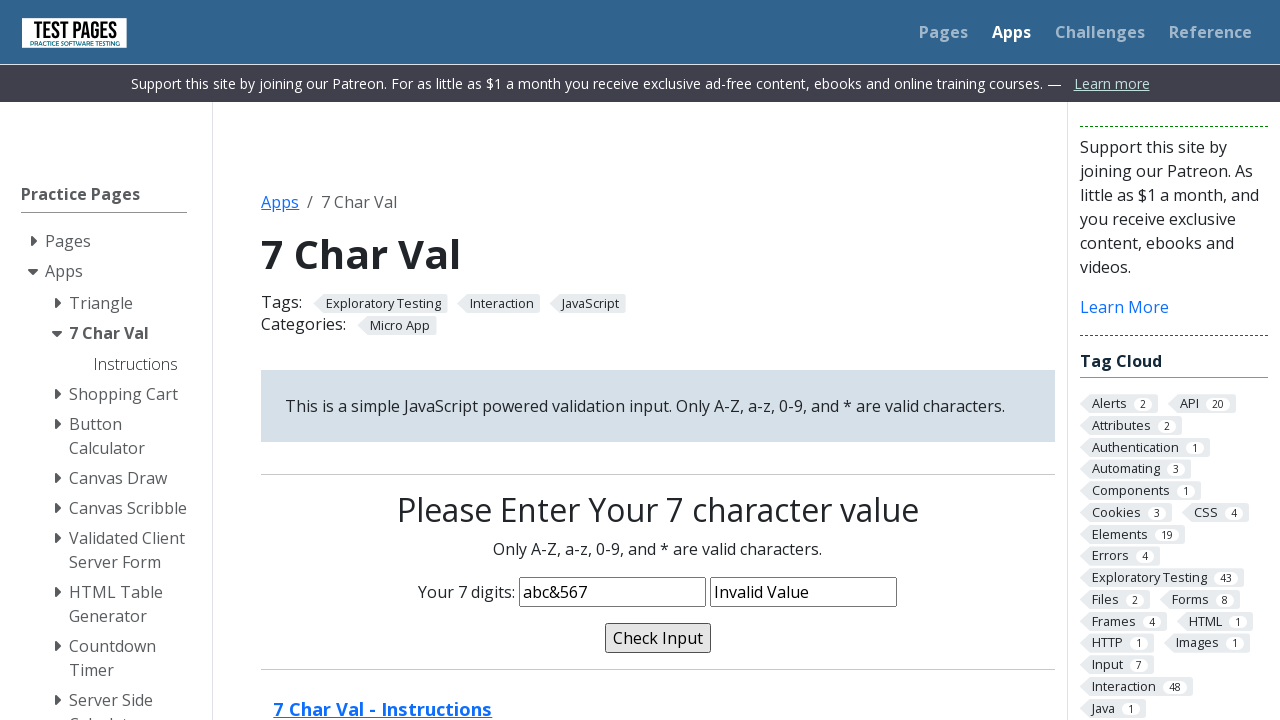

Validation message element appeared after validation
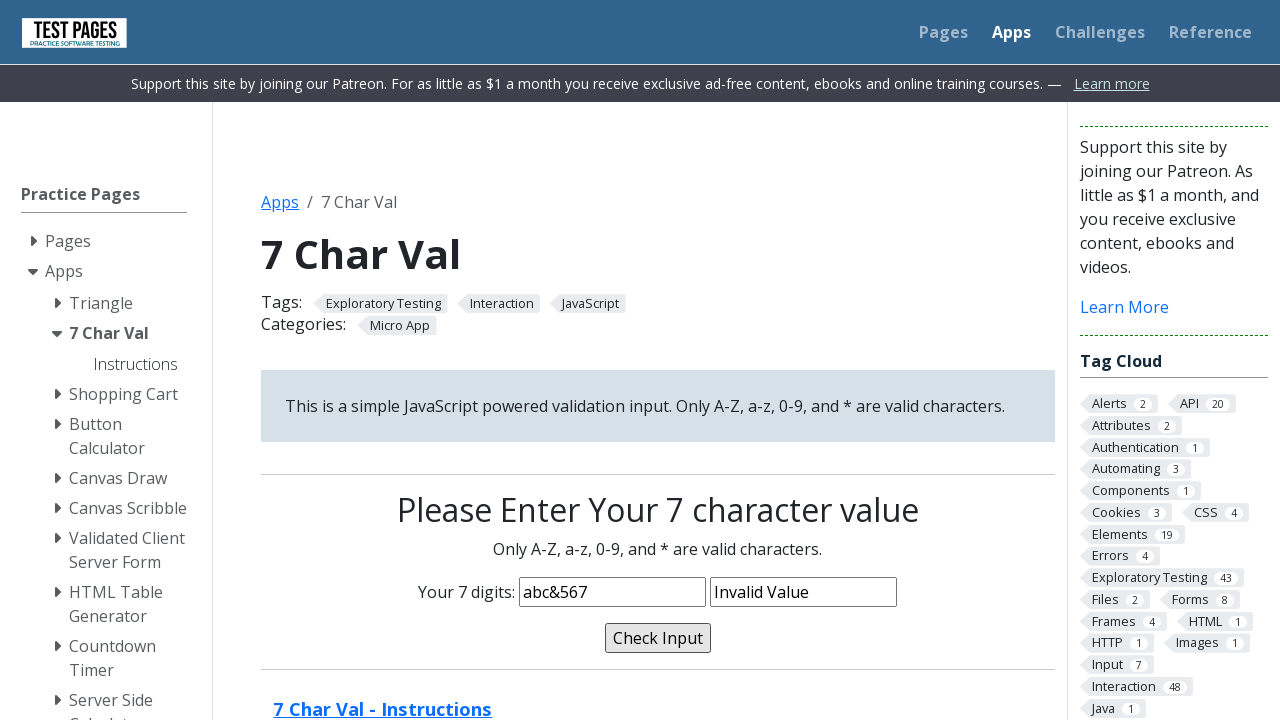

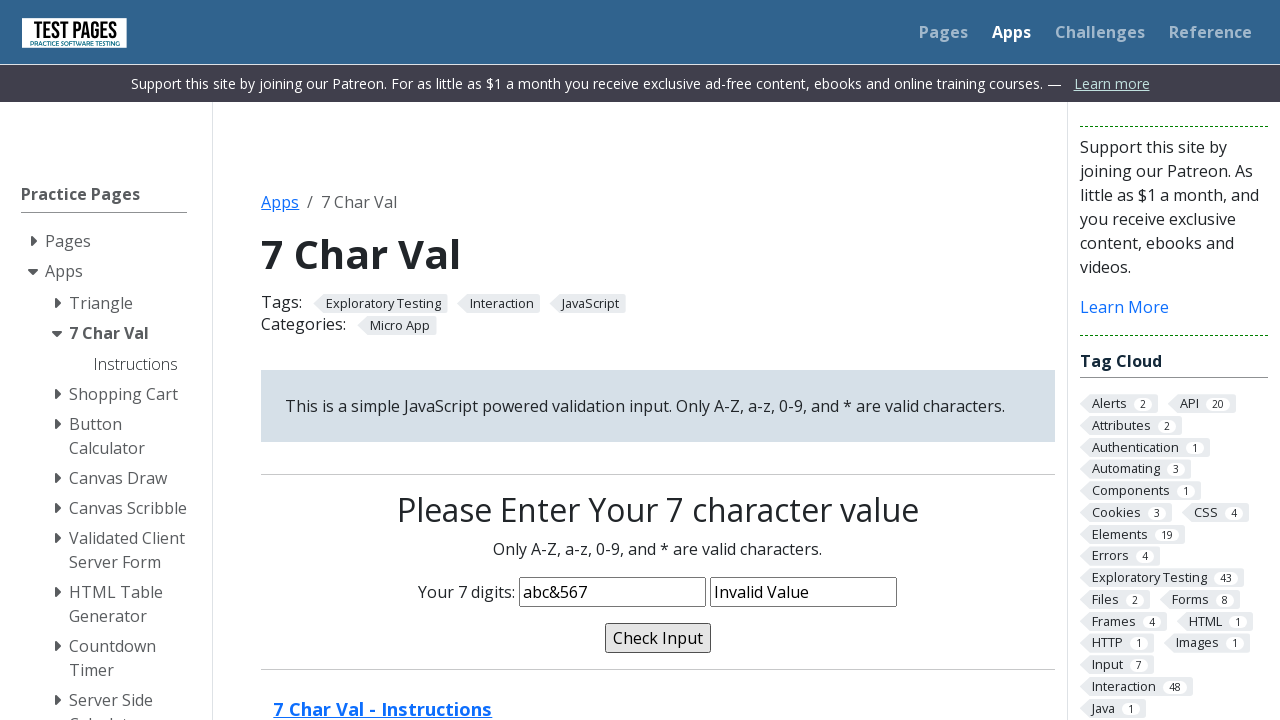